Tests browser navigation actions including clicking a link, navigating backward, navigating forward, and refreshing the page

Starting URL: https://www.mycontactform.com

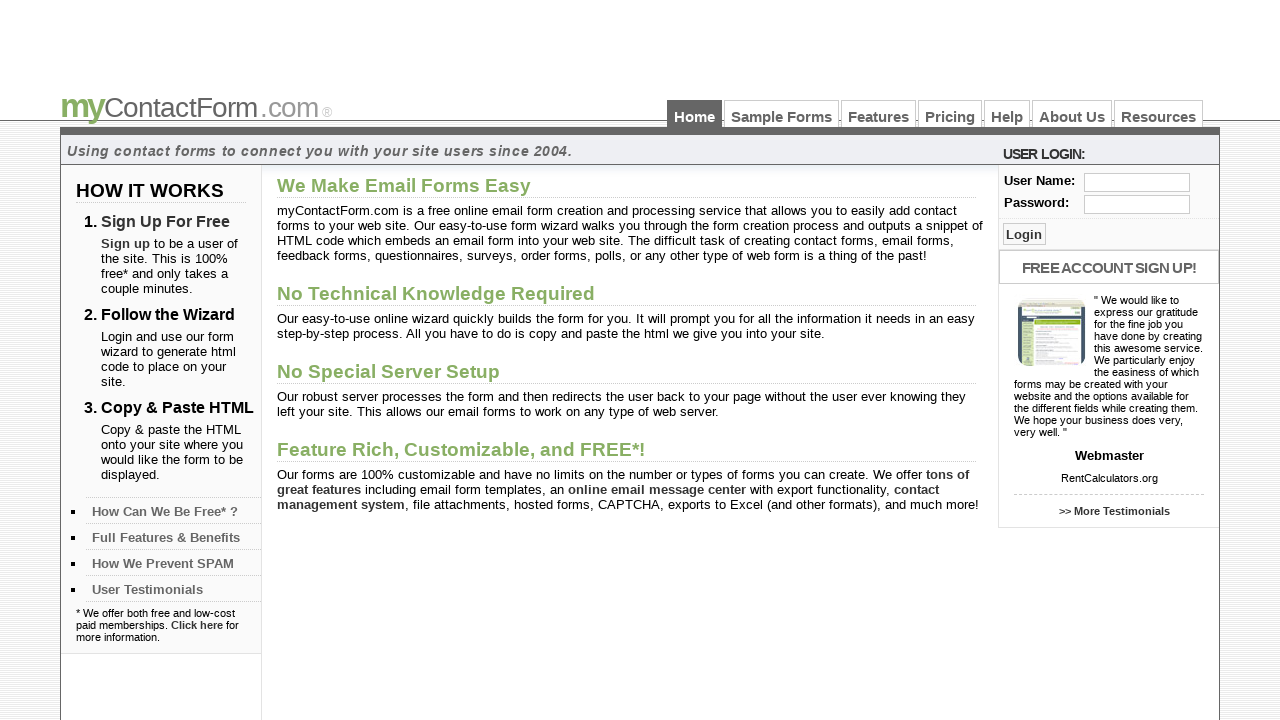

Clicked on 'Sample Forms' link at (782, 114) on text="Sample Forms"
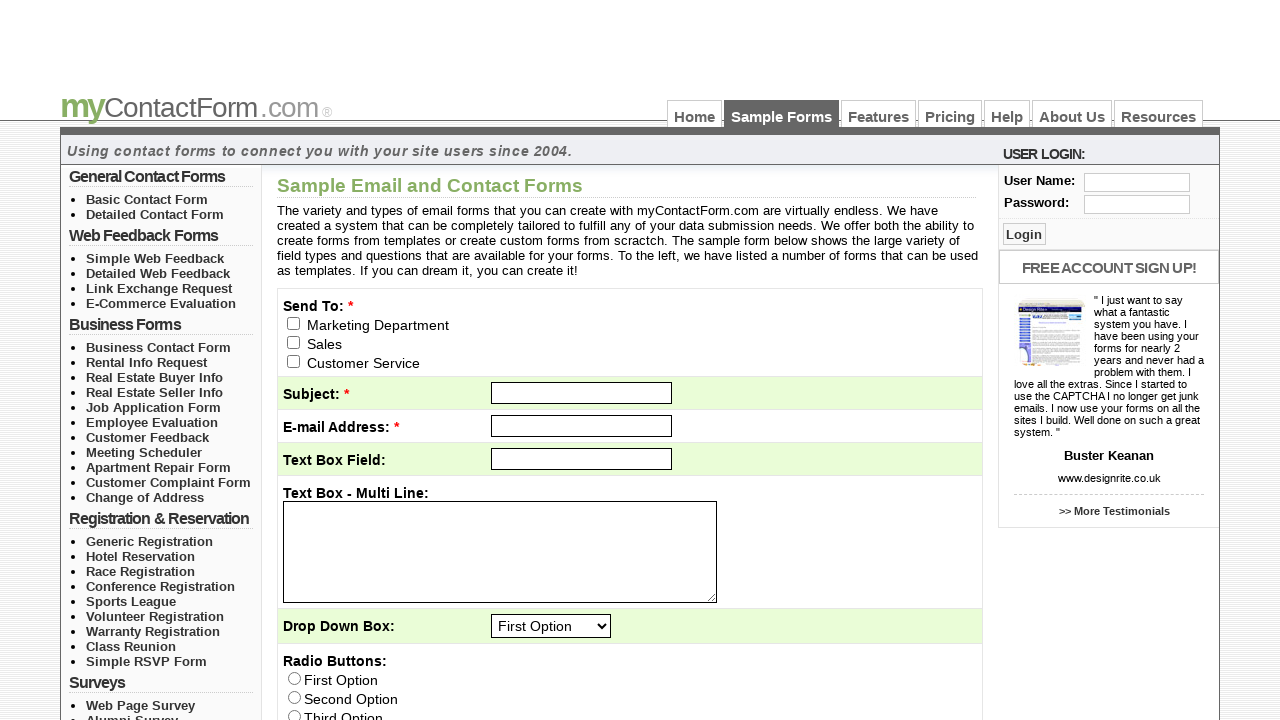

Waited 2 seconds for page to load
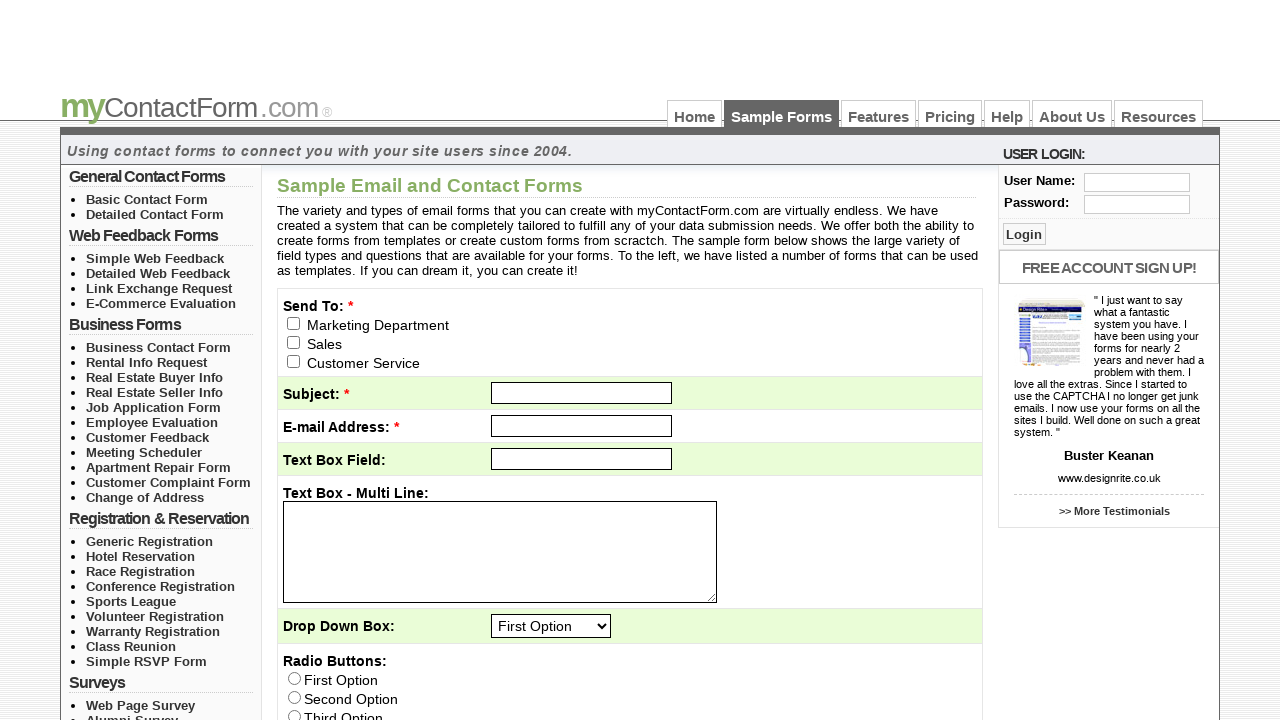

Navigated backward to previous page
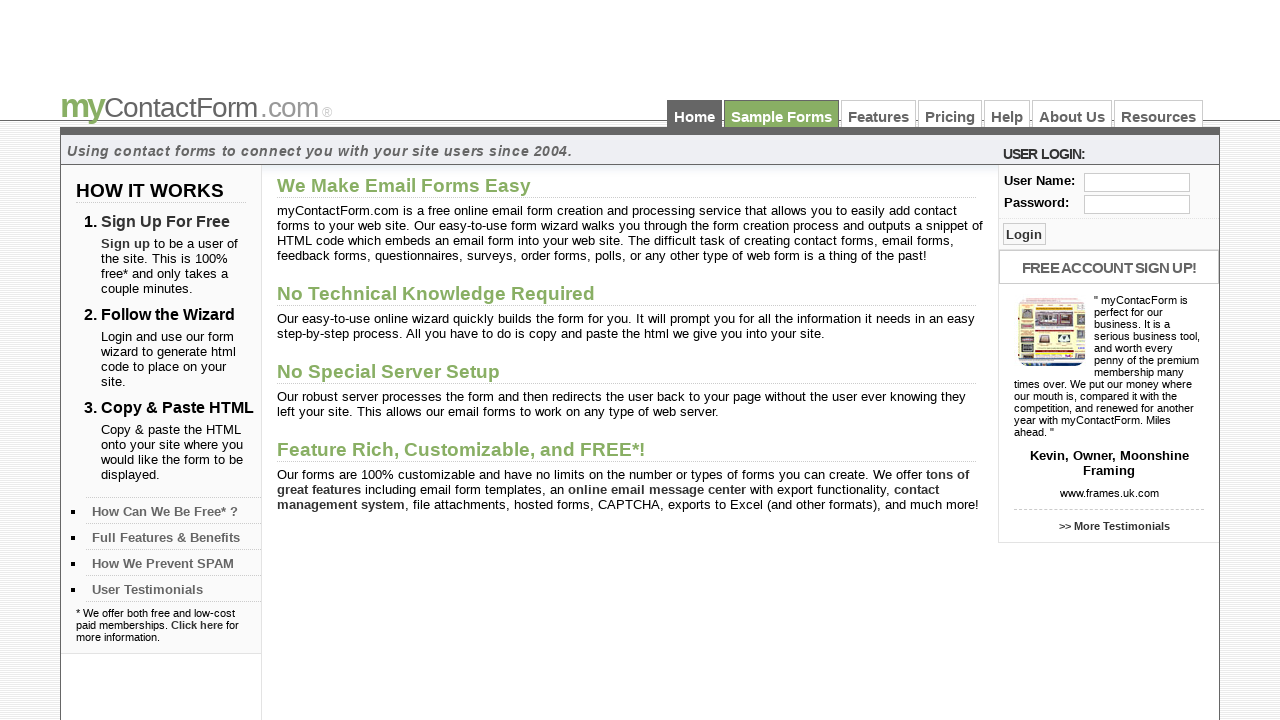

Waited 2 seconds after navigating back
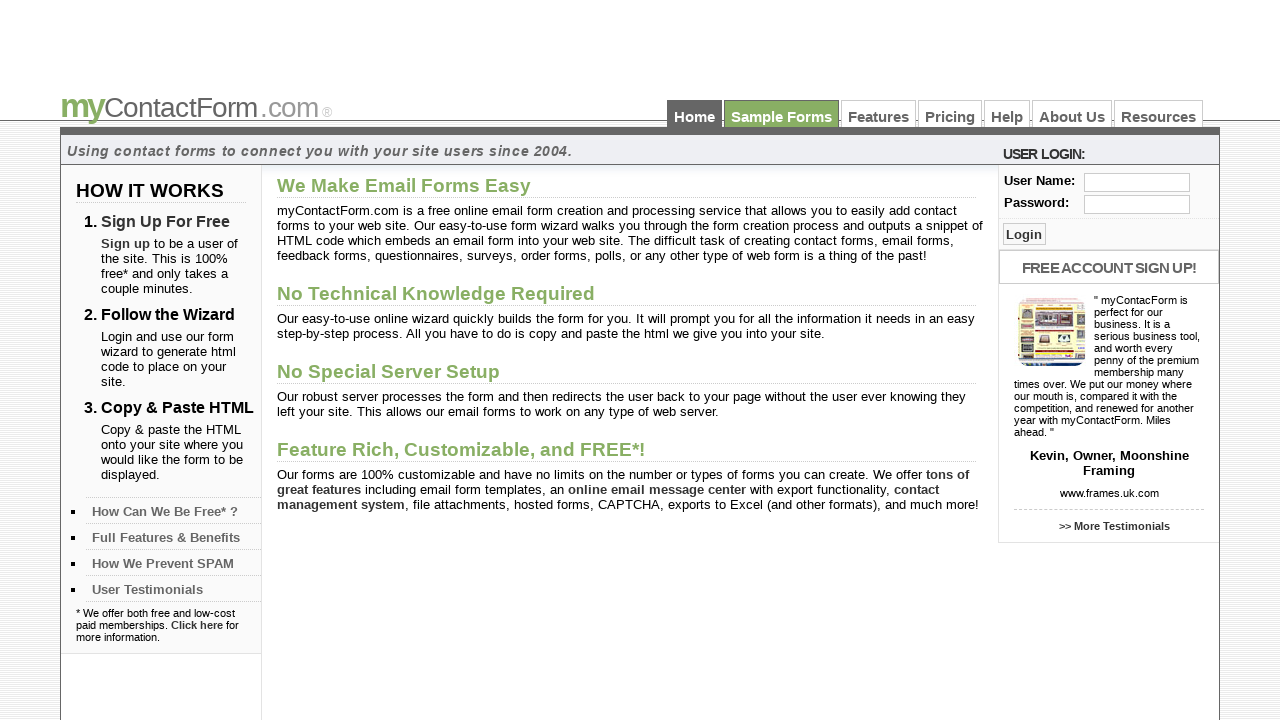

Navigated forward to next page
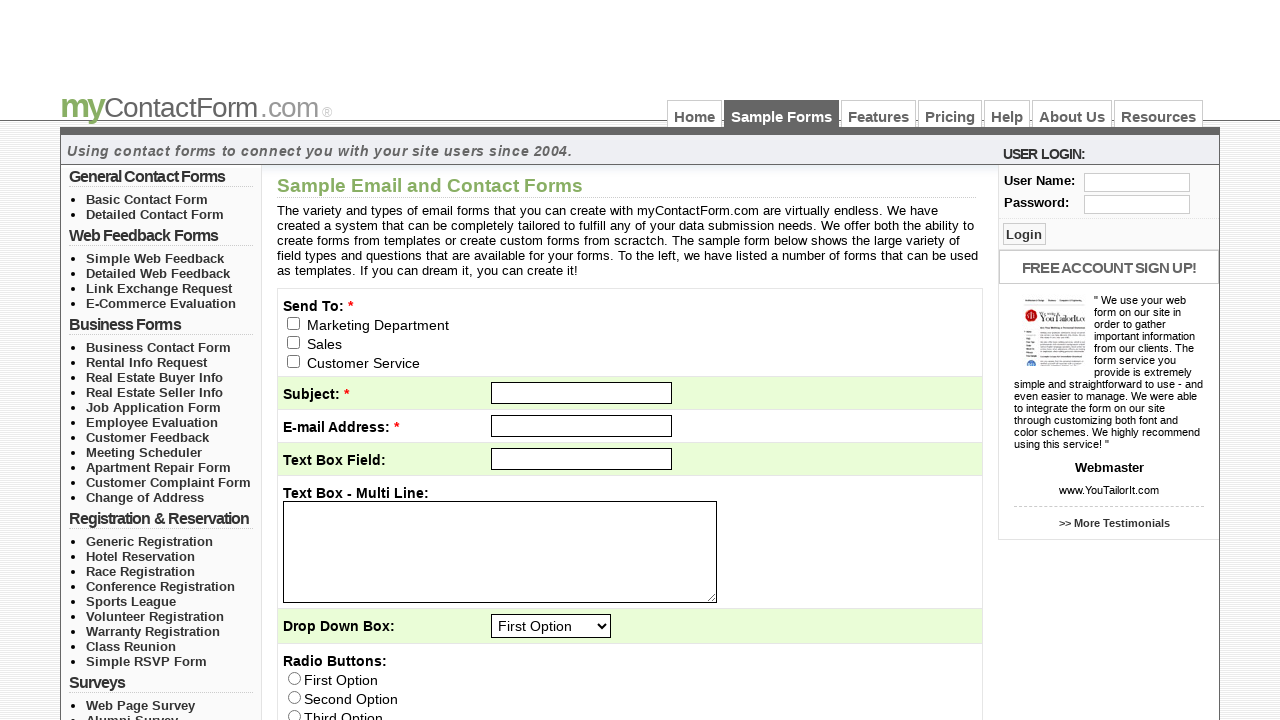

Waited 2 seconds after navigating forward
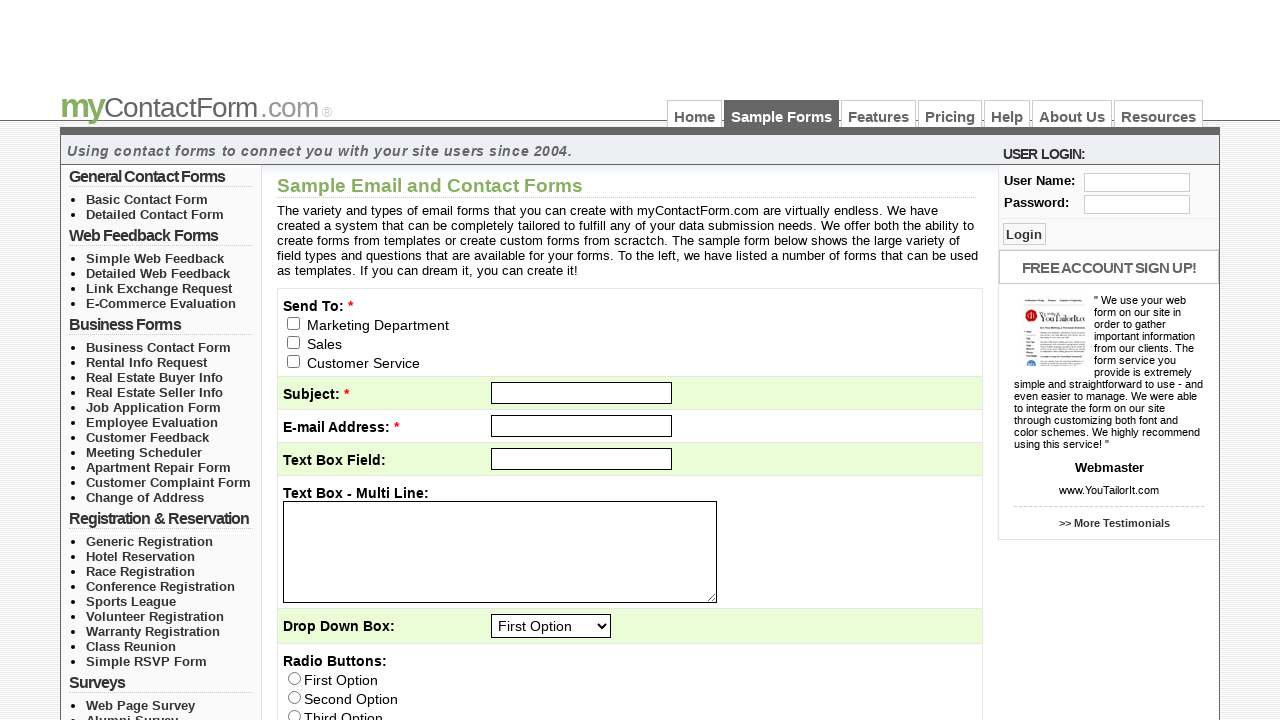

Retrieved page title: 'Sample Email Forms - myContactForm.com'
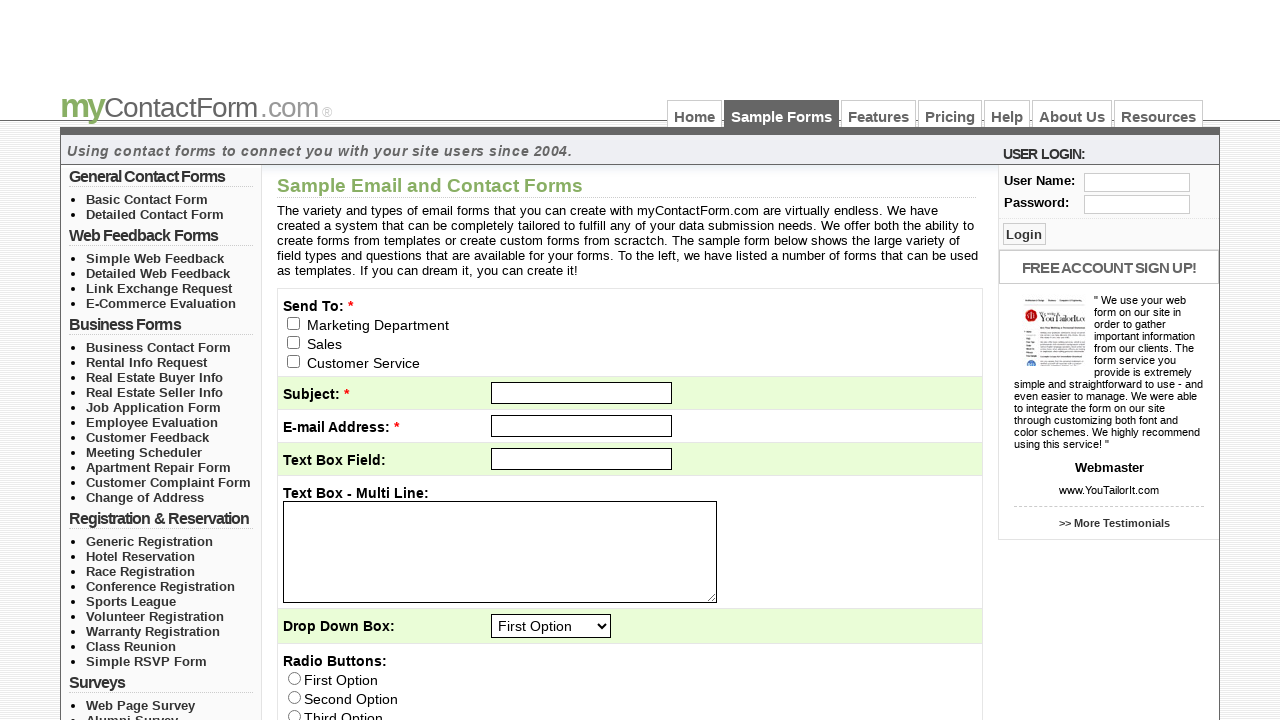

Refreshed the page
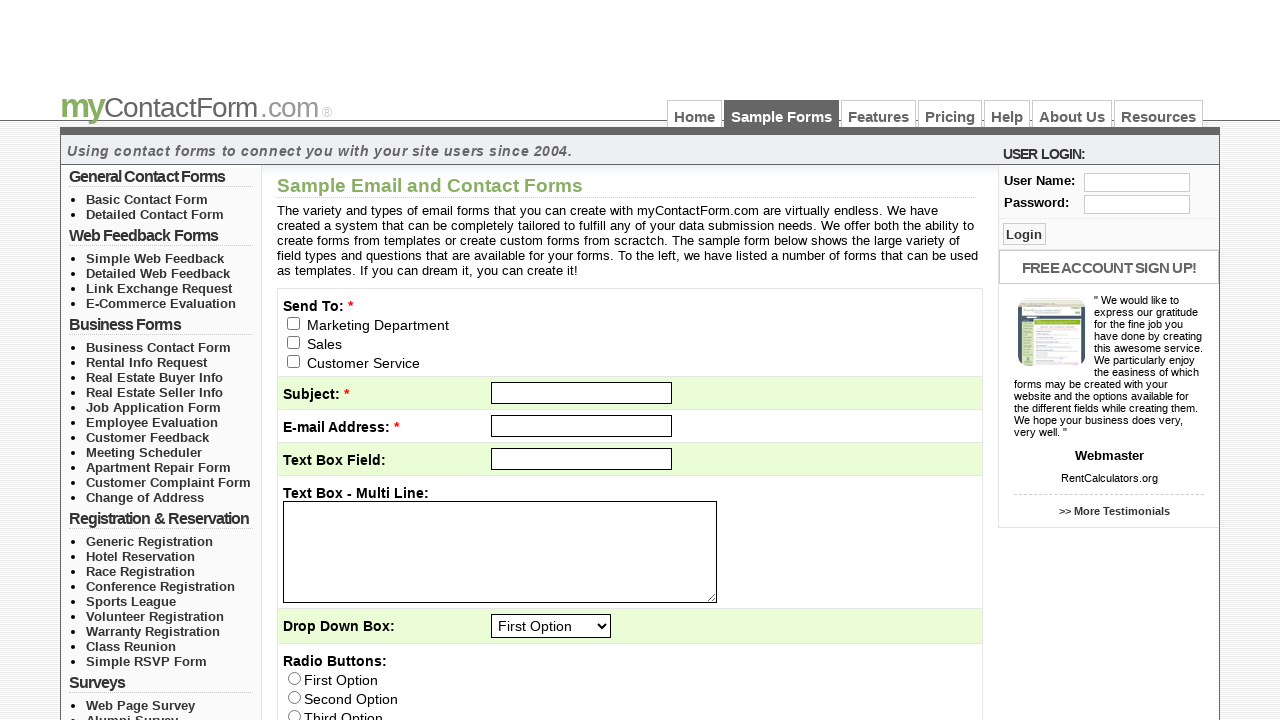

Retrieved current page URL: 'https://www.mycontactform.com/samples.php'
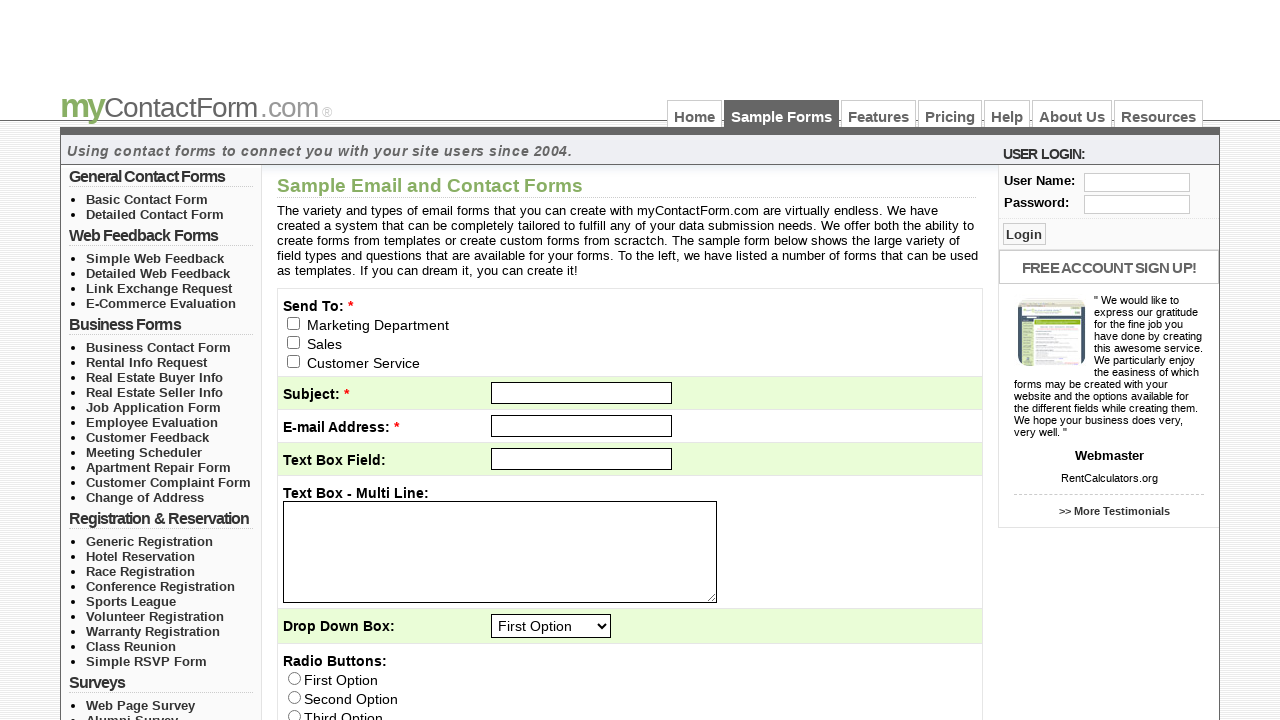

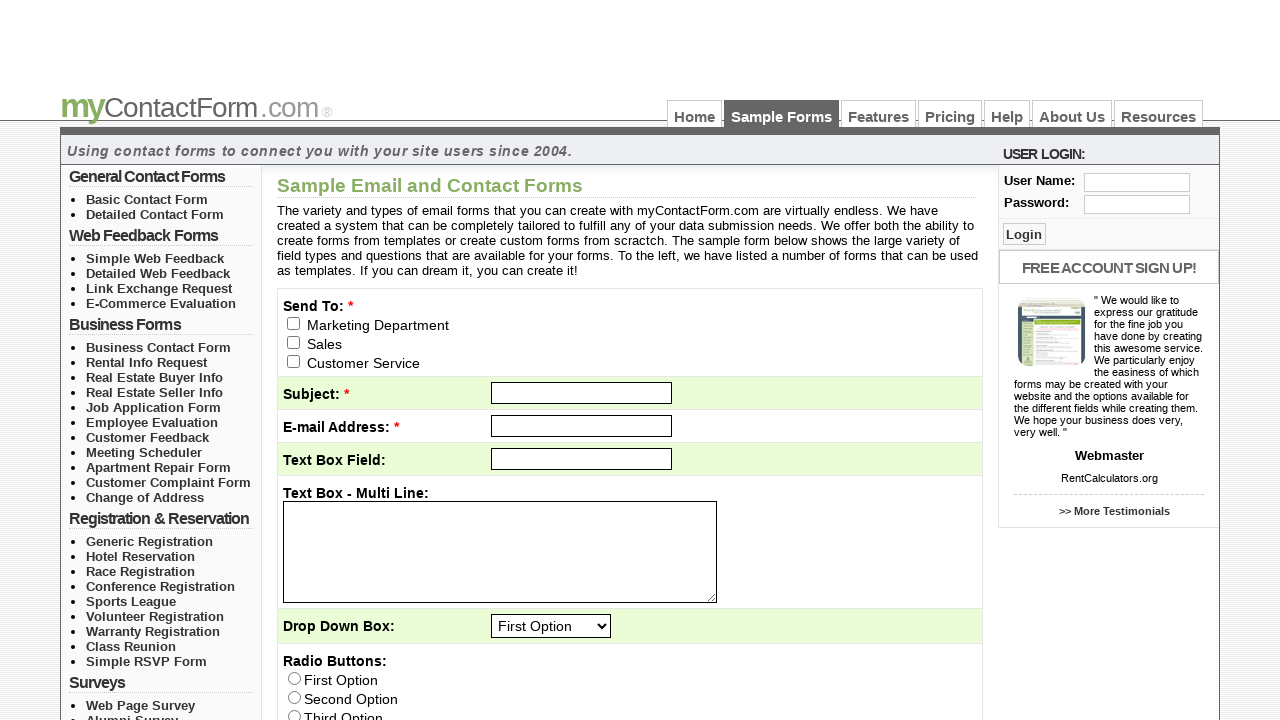